Tests tooltip functionality by hovering over an age input field and verifying the tooltip content appears with the expected message

Starting URL: https://automationfc.github.io/jquery-tooltip/

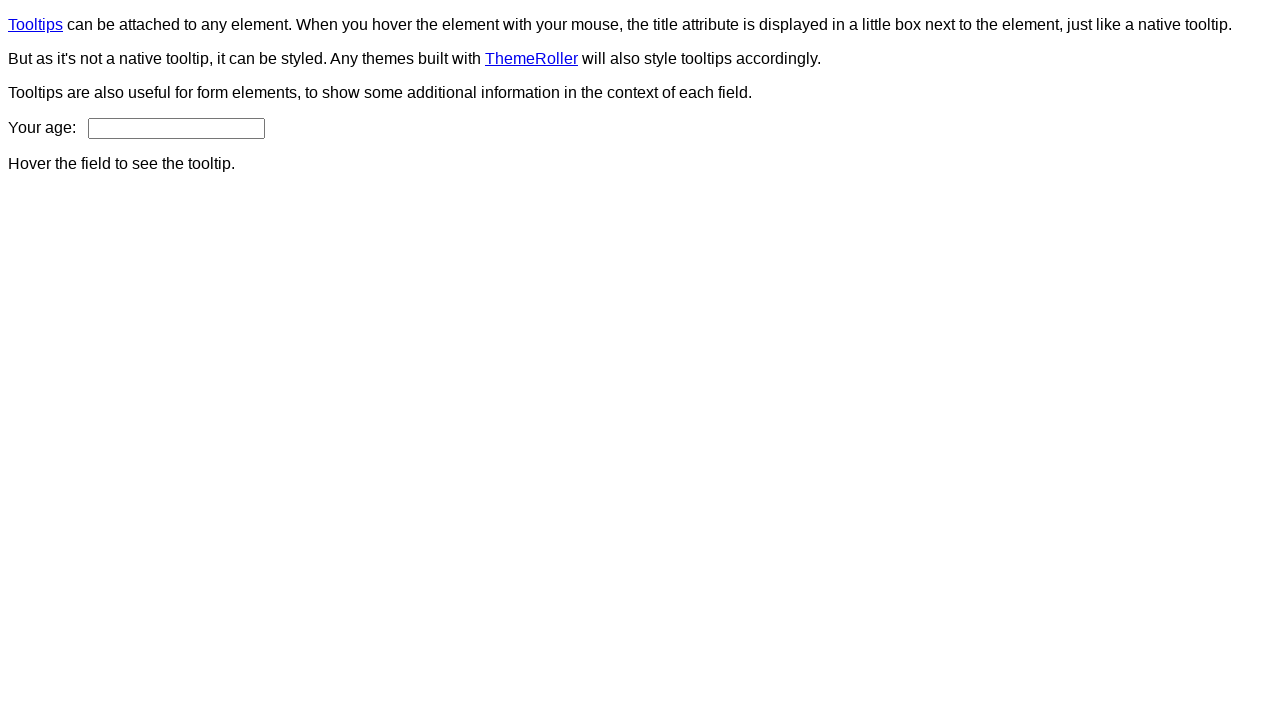

Hovered over age input field to trigger tooltip at (176, 128) on input#age
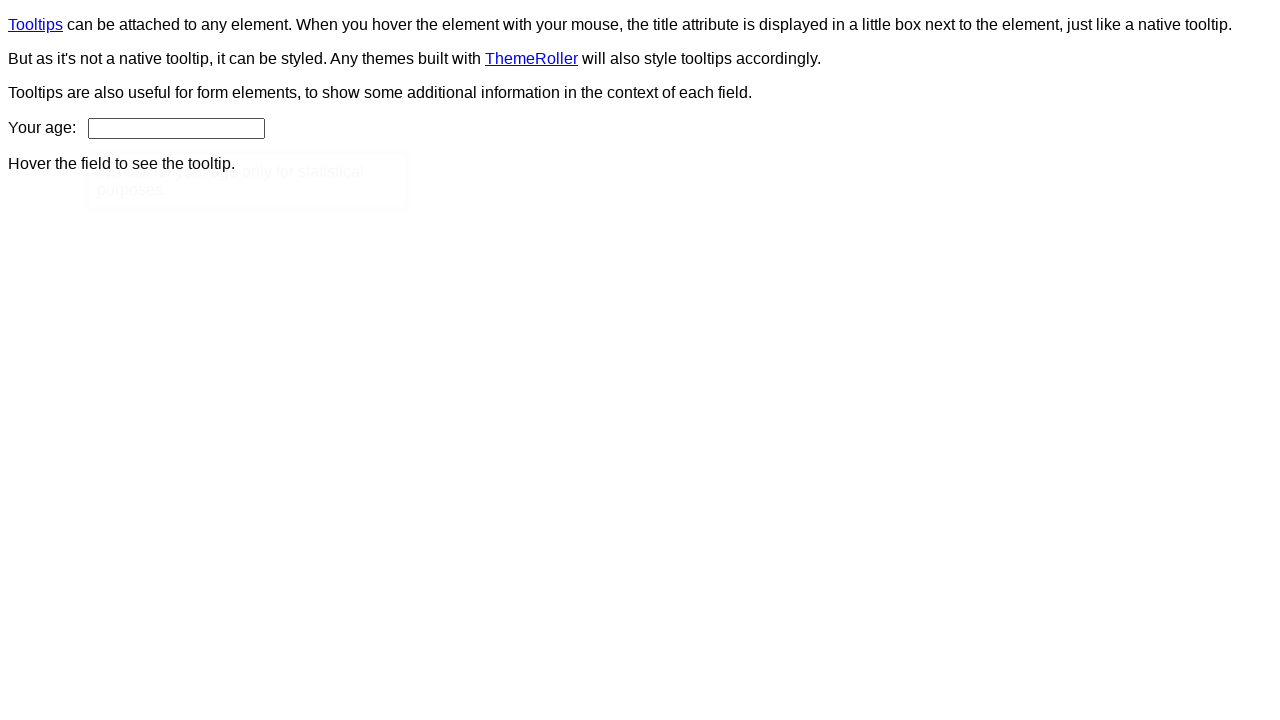

Tooltip content element appeared
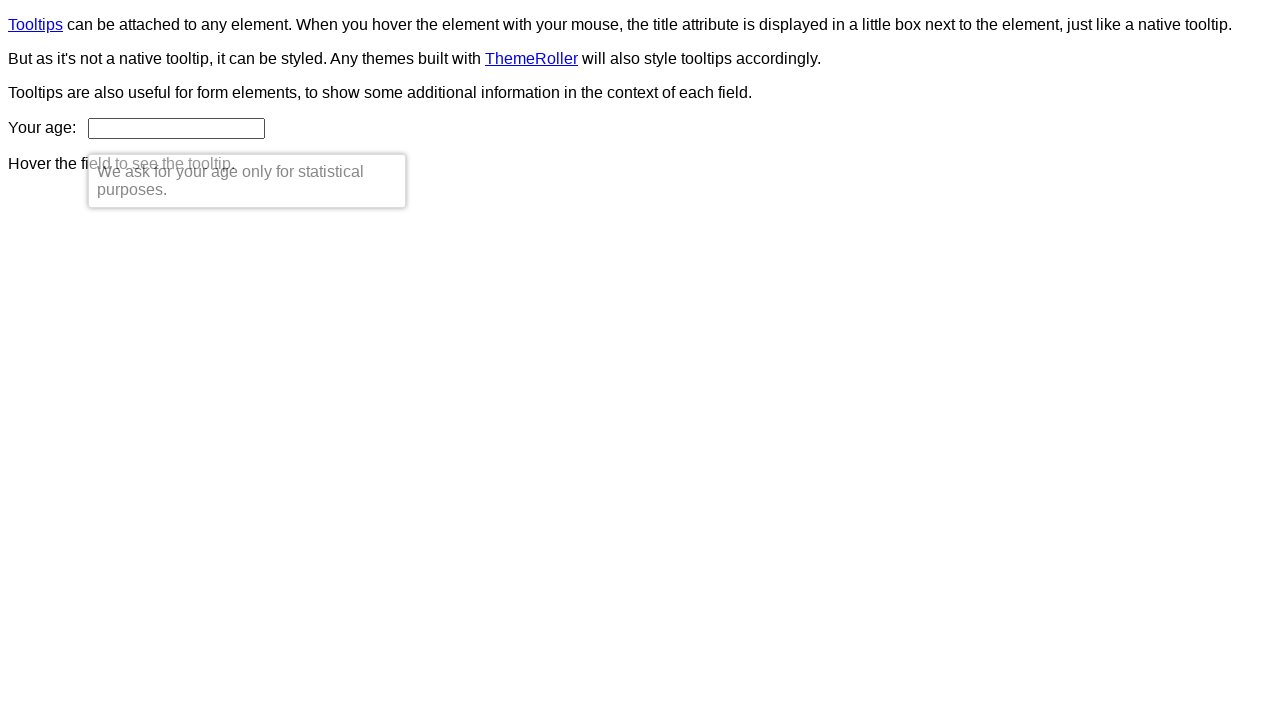

Retrieved tooltip text content
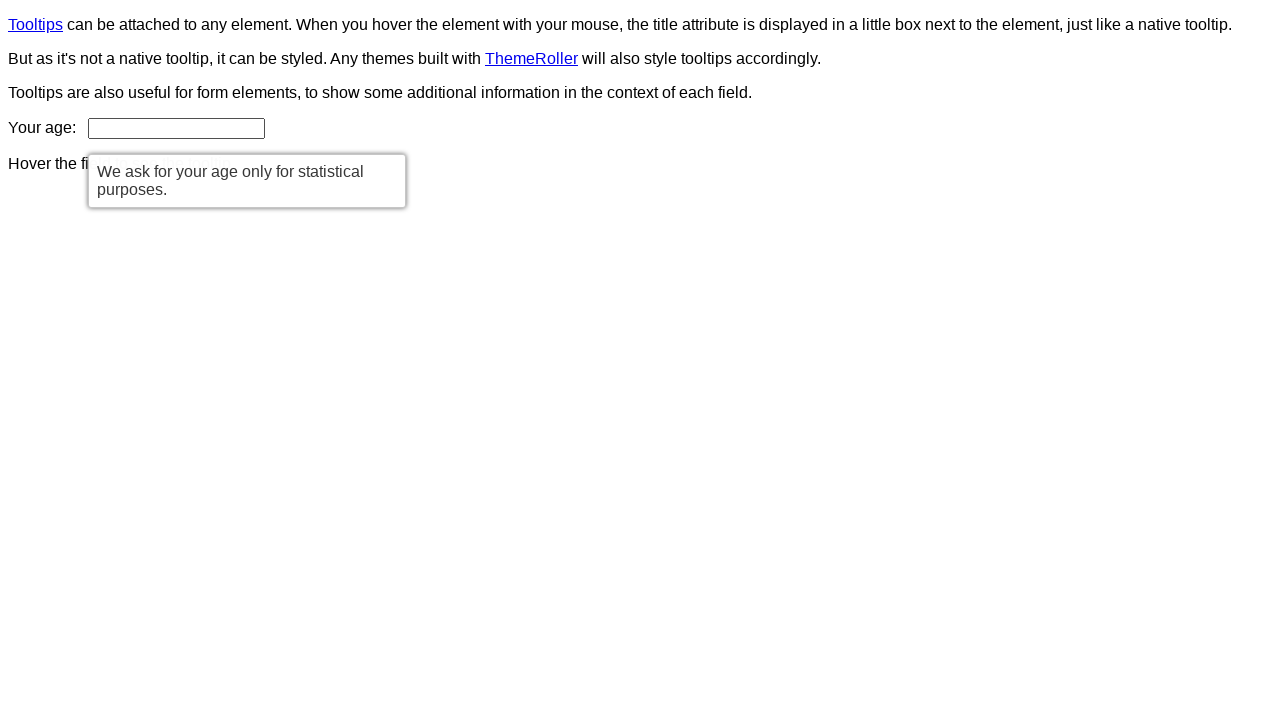

Verified tooltip displays expected message: 'We ask for your age only for statistical purposes.'
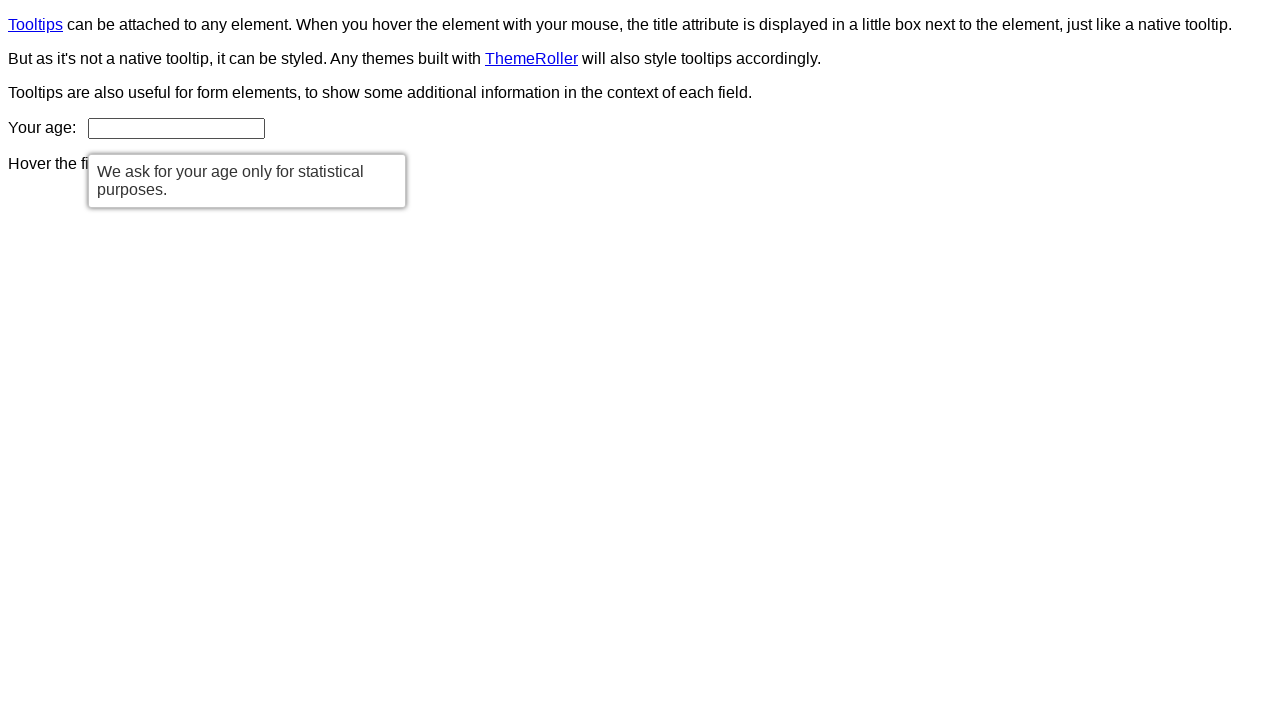

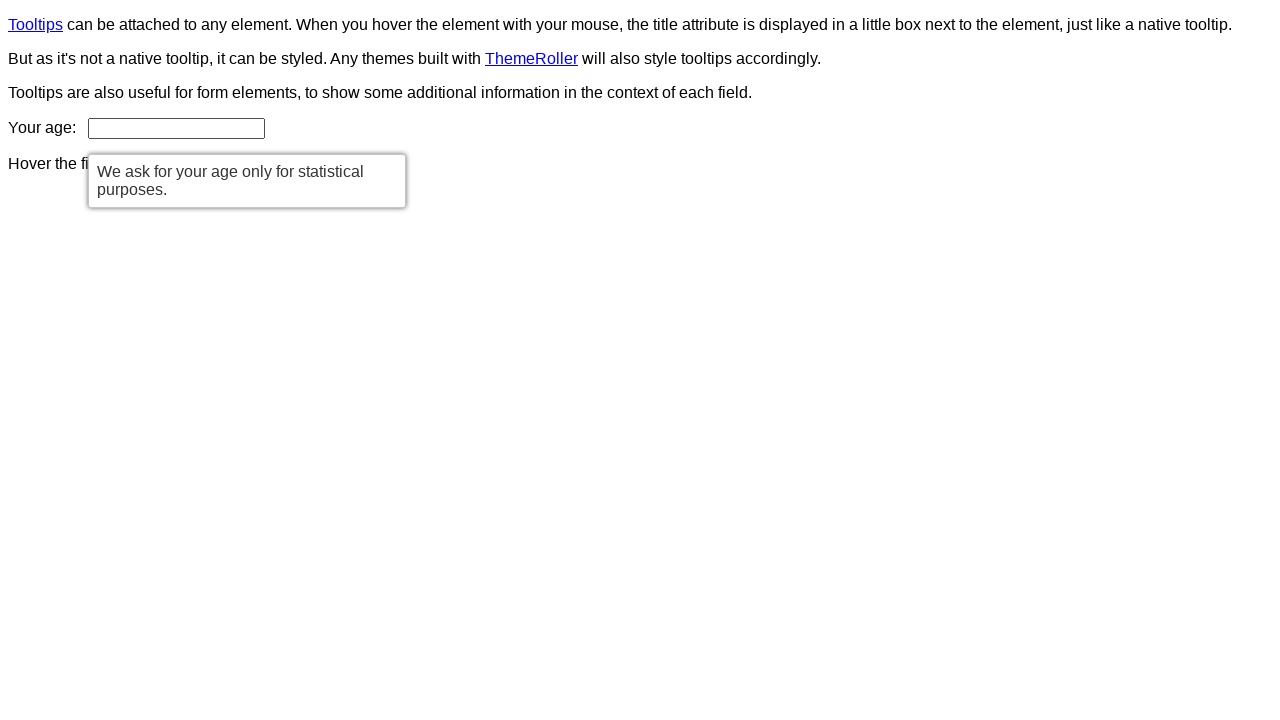